Opens all links from the first column of the footer section in new tabs and switches between them

Starting URL: https://www.rahulshettyacademy.com/AutomationPractice/

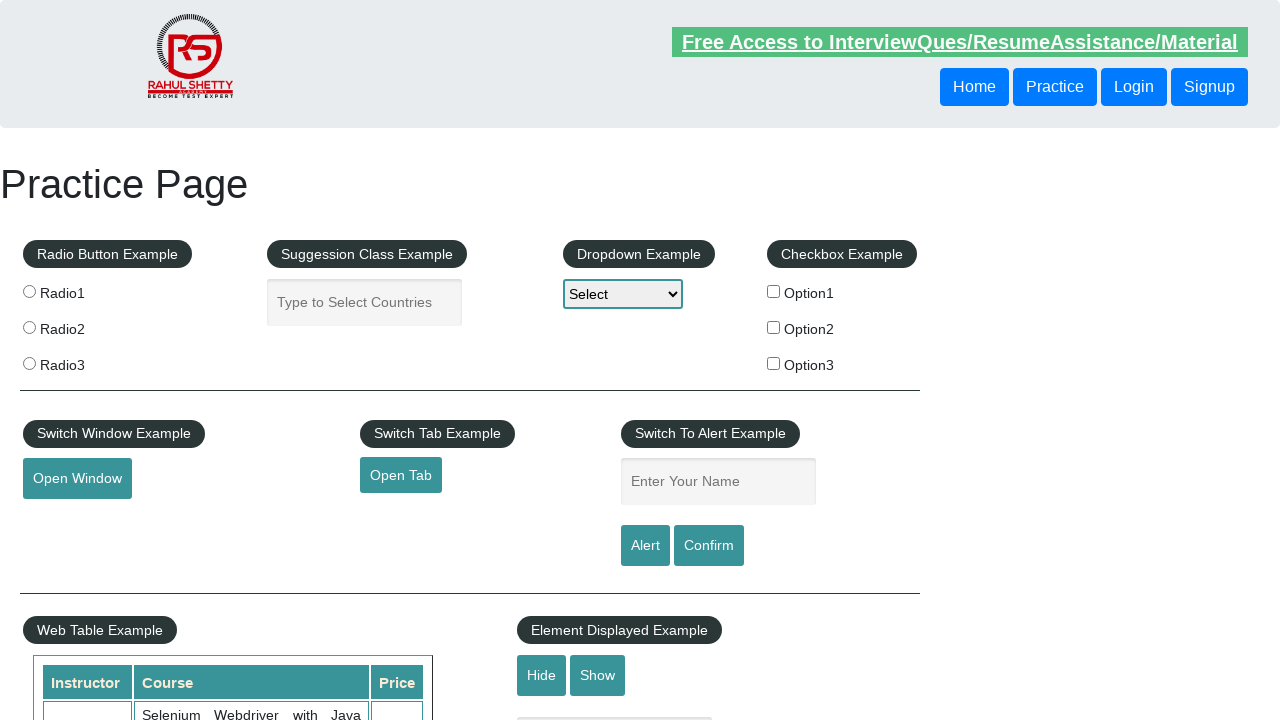

Located footer section with ID 'gf-BIG'
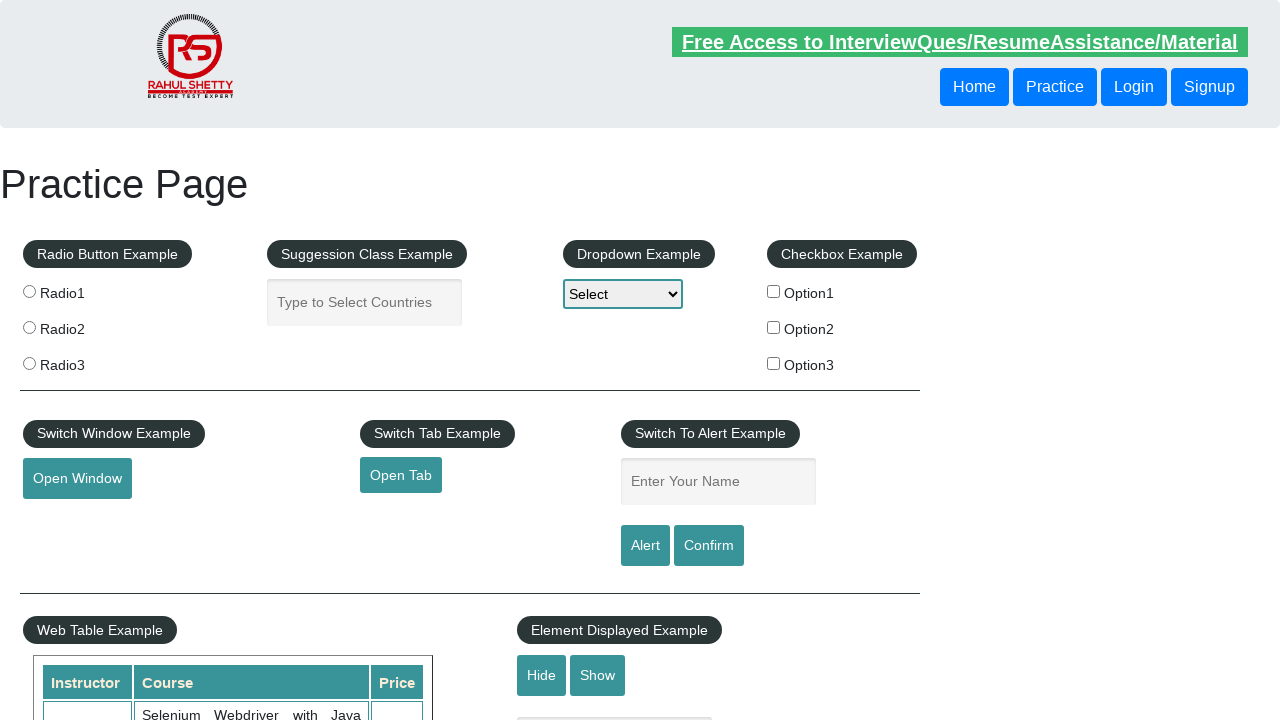

Located first column in footer table
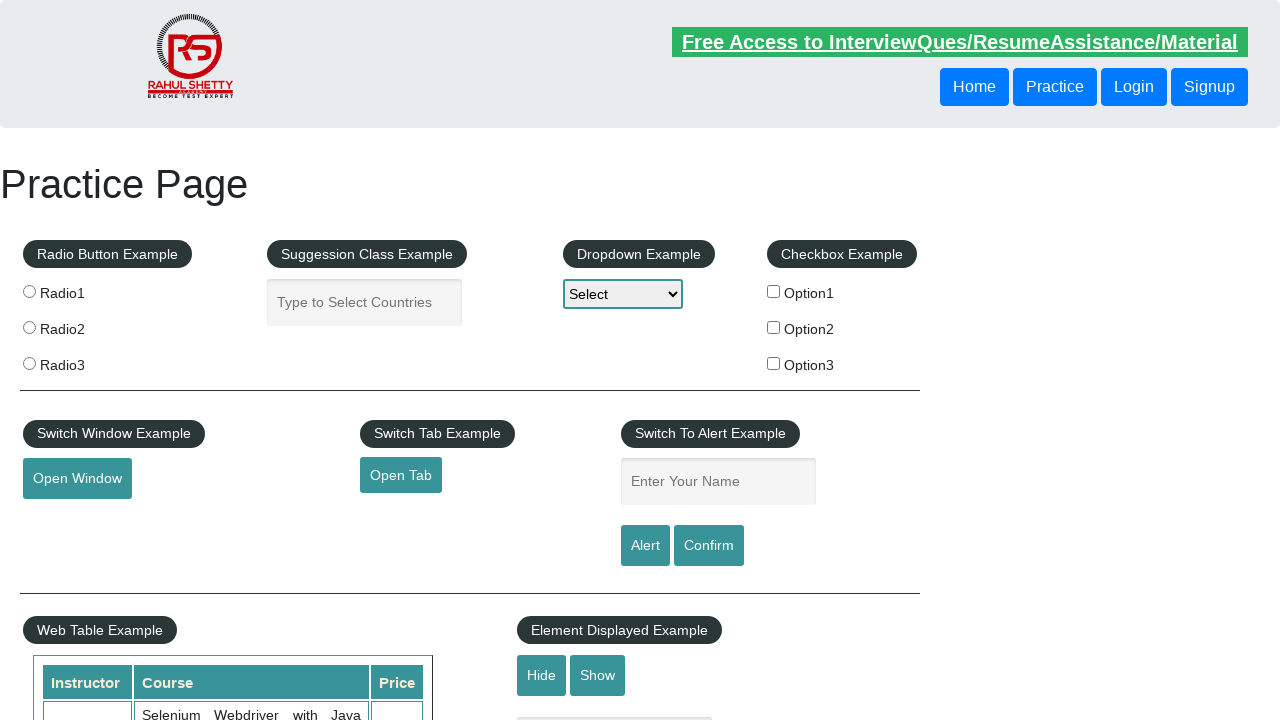

Located all links in first column
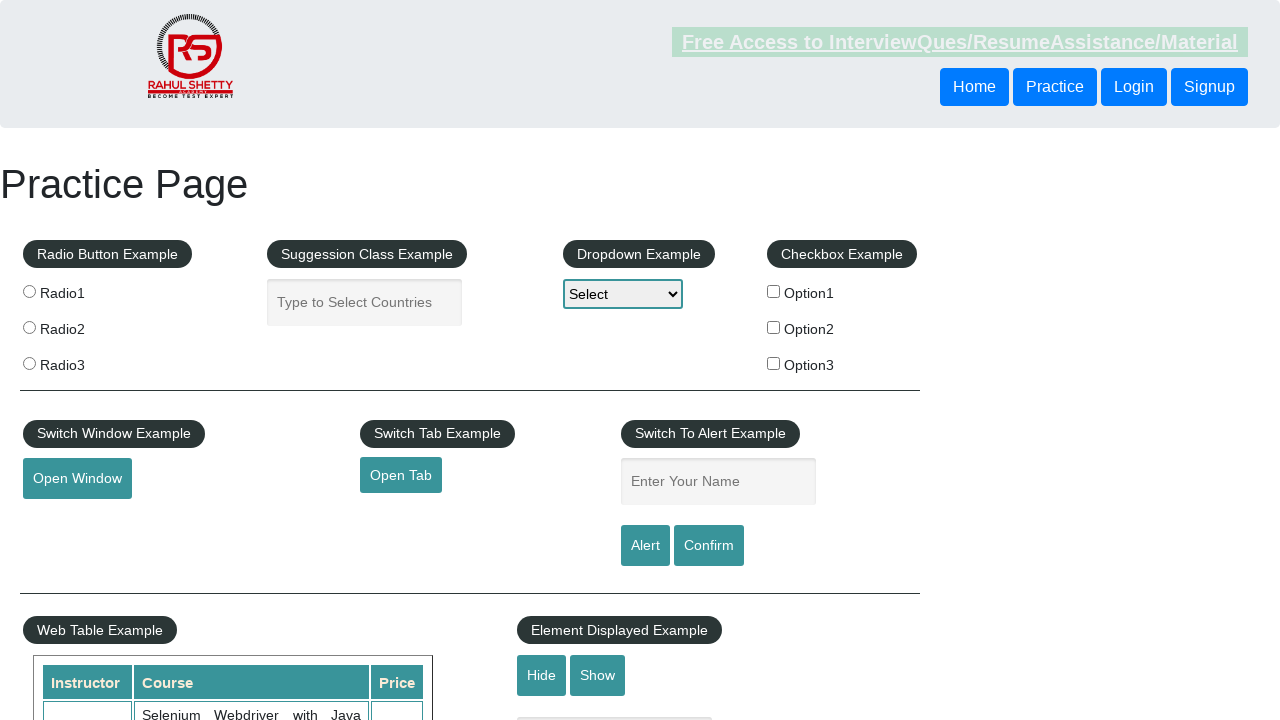

Found 5 links in first column
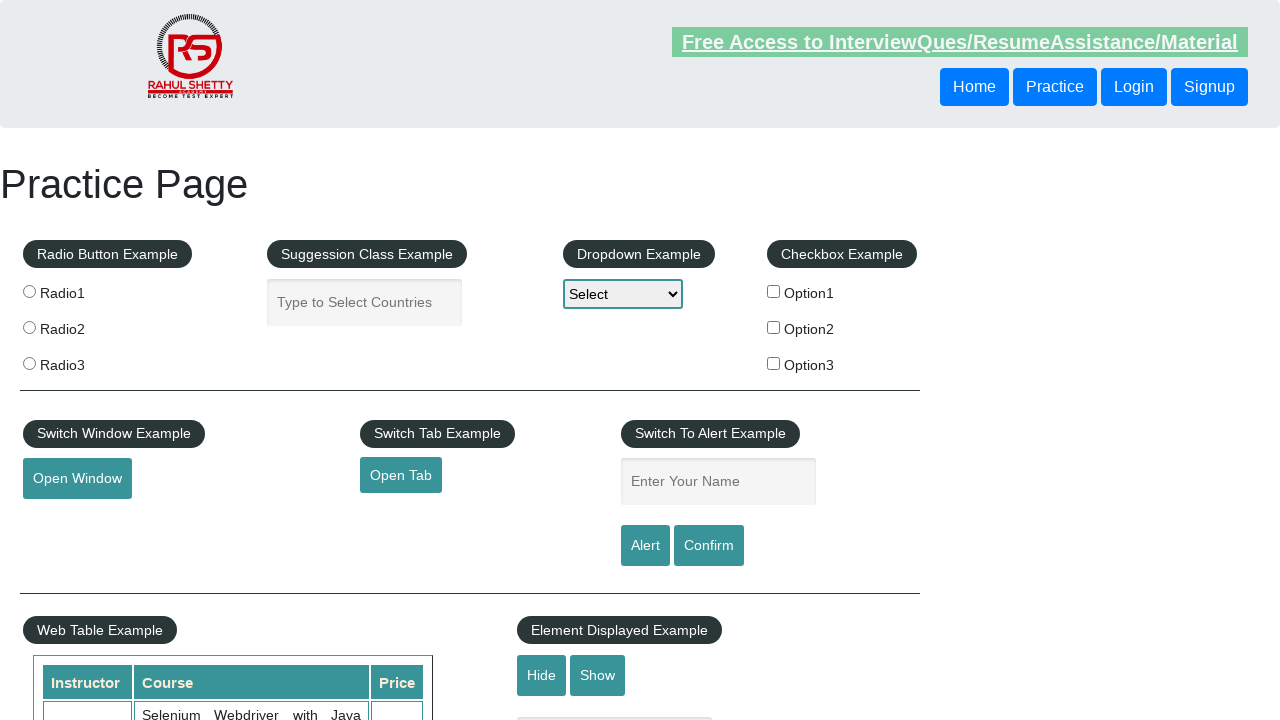

Retrieved link element at index 1
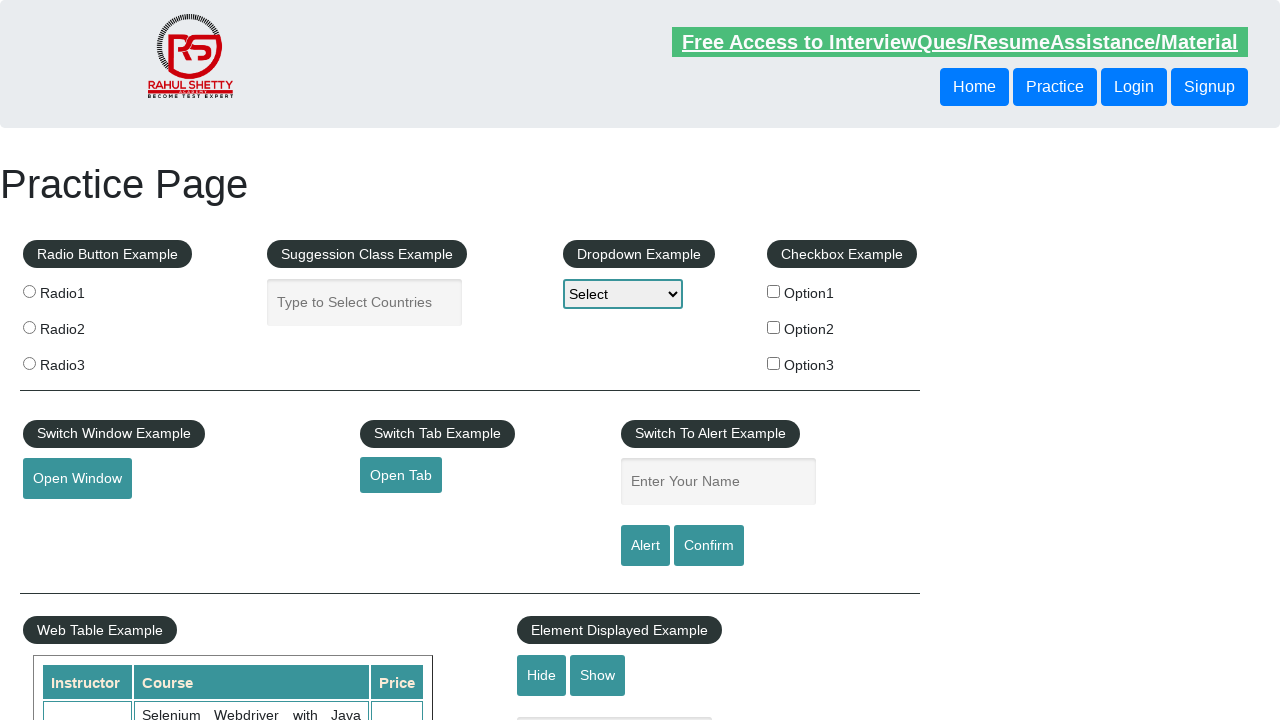

Opened link 1 in new tab with Ctrl+Click at (68, 520) on #gf-BIG >> xpath=//table/tbody/tr/td[1]/ul >> a >> nth=1
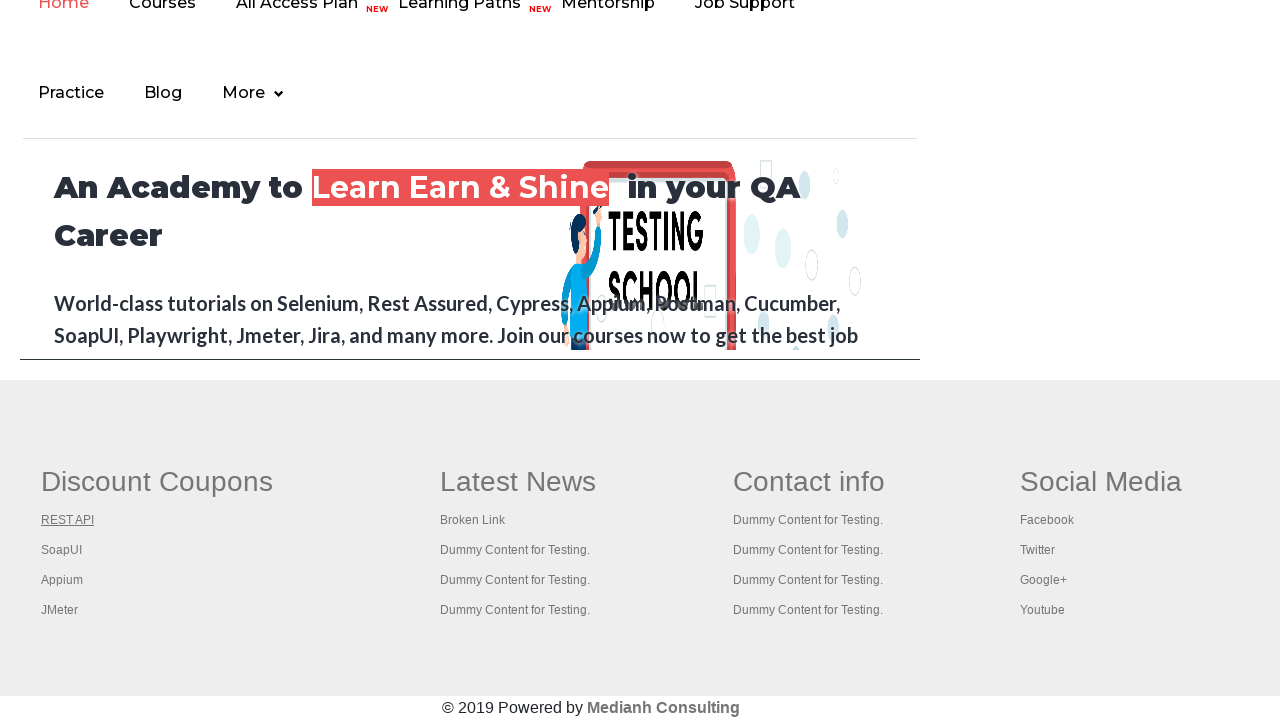

Retrieved link element at index 2
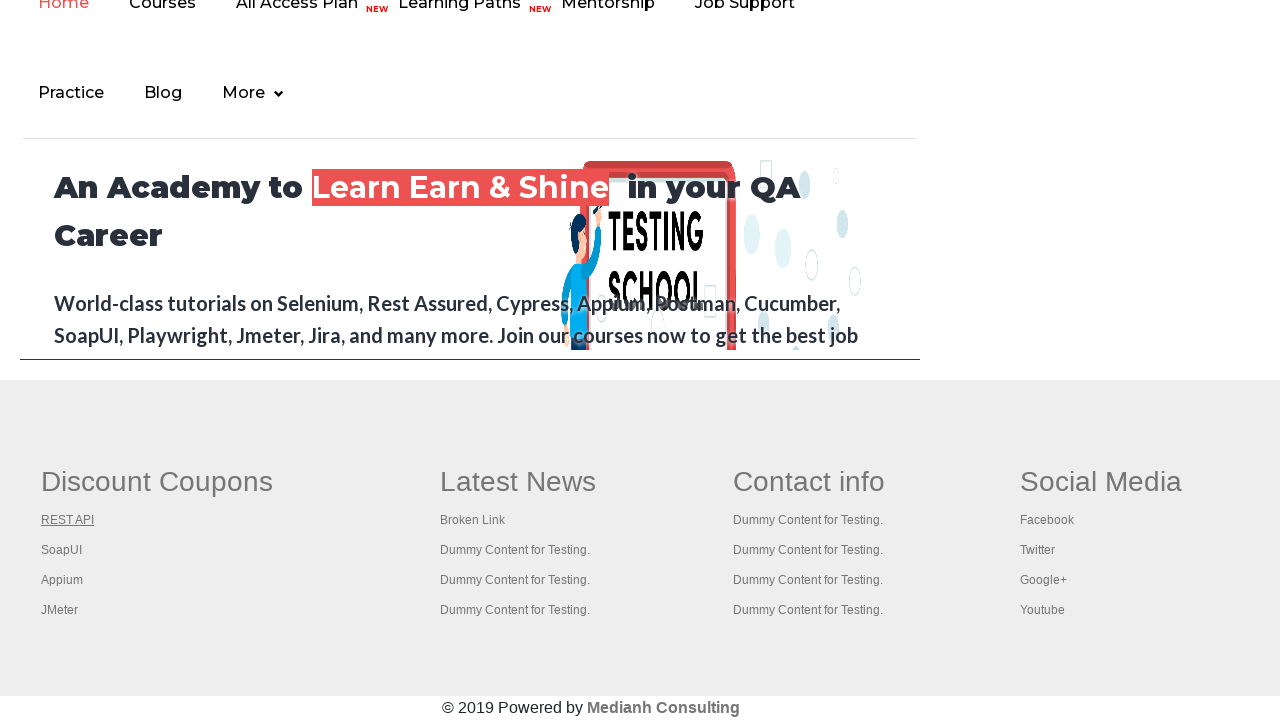

Opened link 2 in new tab with Ctrl+Click at (62, 550) on #gf-BIG >> xpath=//table/tbody/tr/td[1]/ul >> a >> nth=2
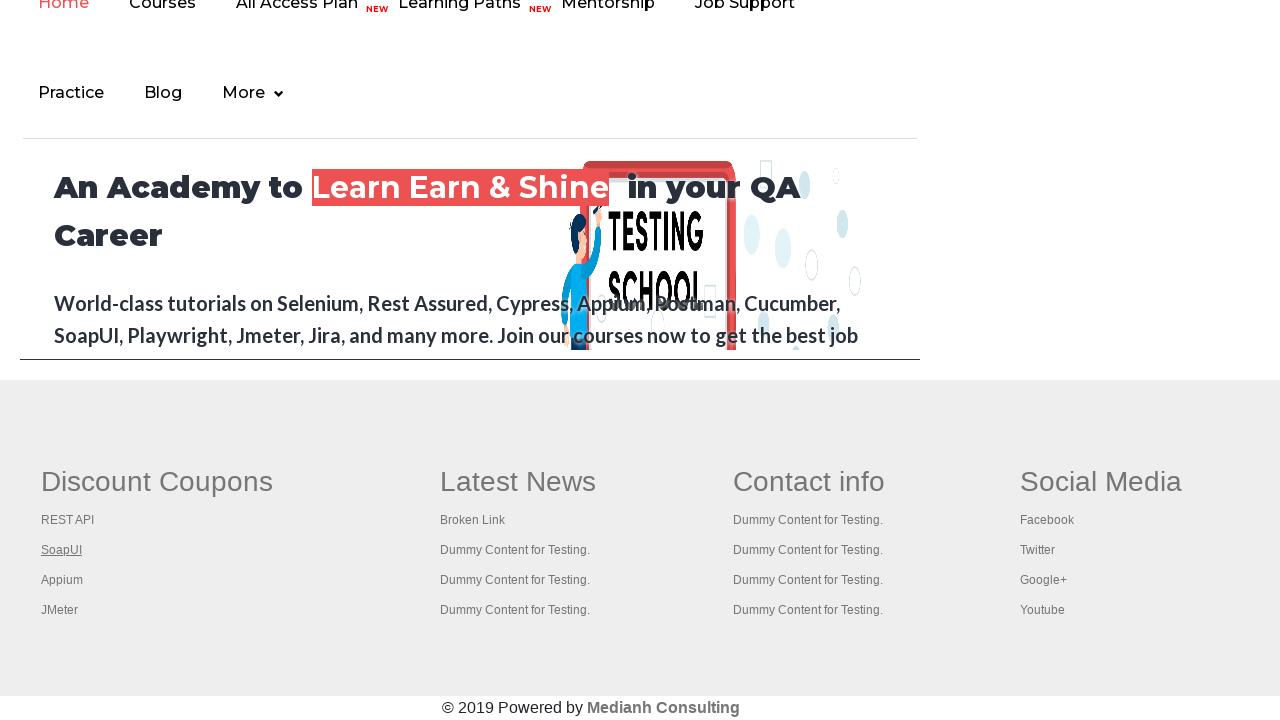

Retrieved link element at index 3
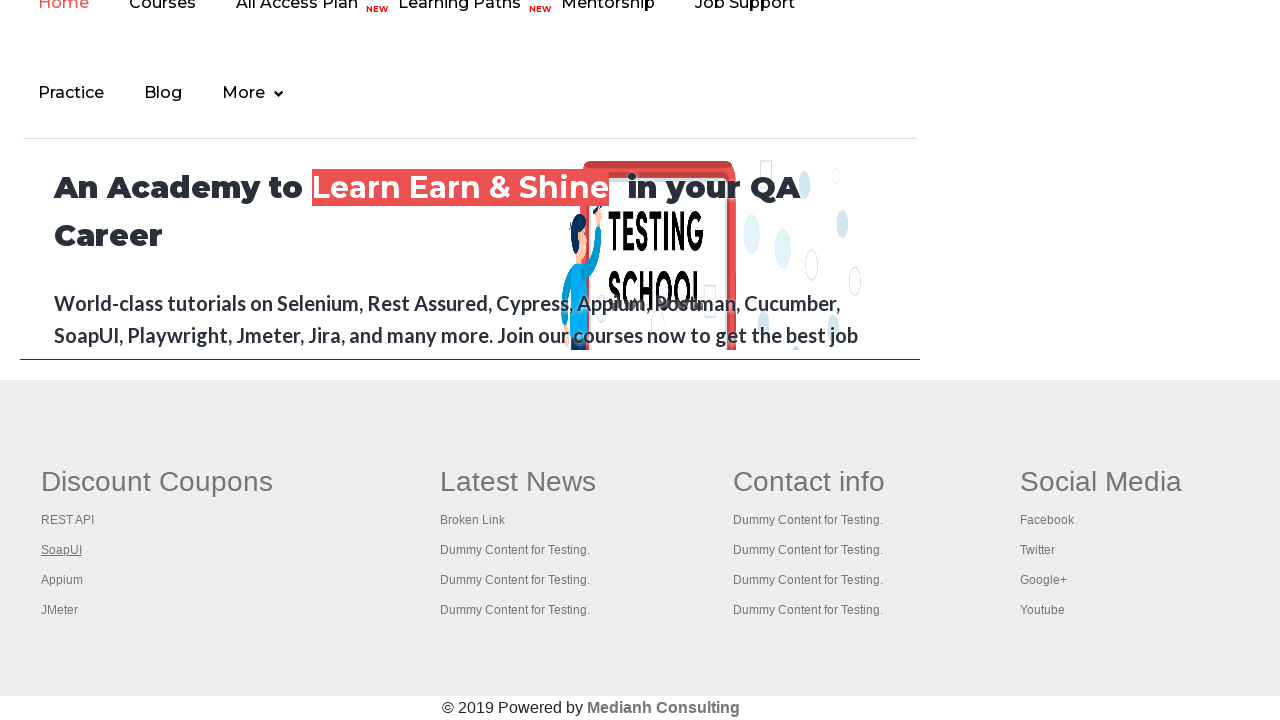

Opened link 3 in new tab with Ctrl+Click at (62, 580) on #gf-BIG >> xpath=//table/tbody/tr/td[1]/ul >> a >> nth=3
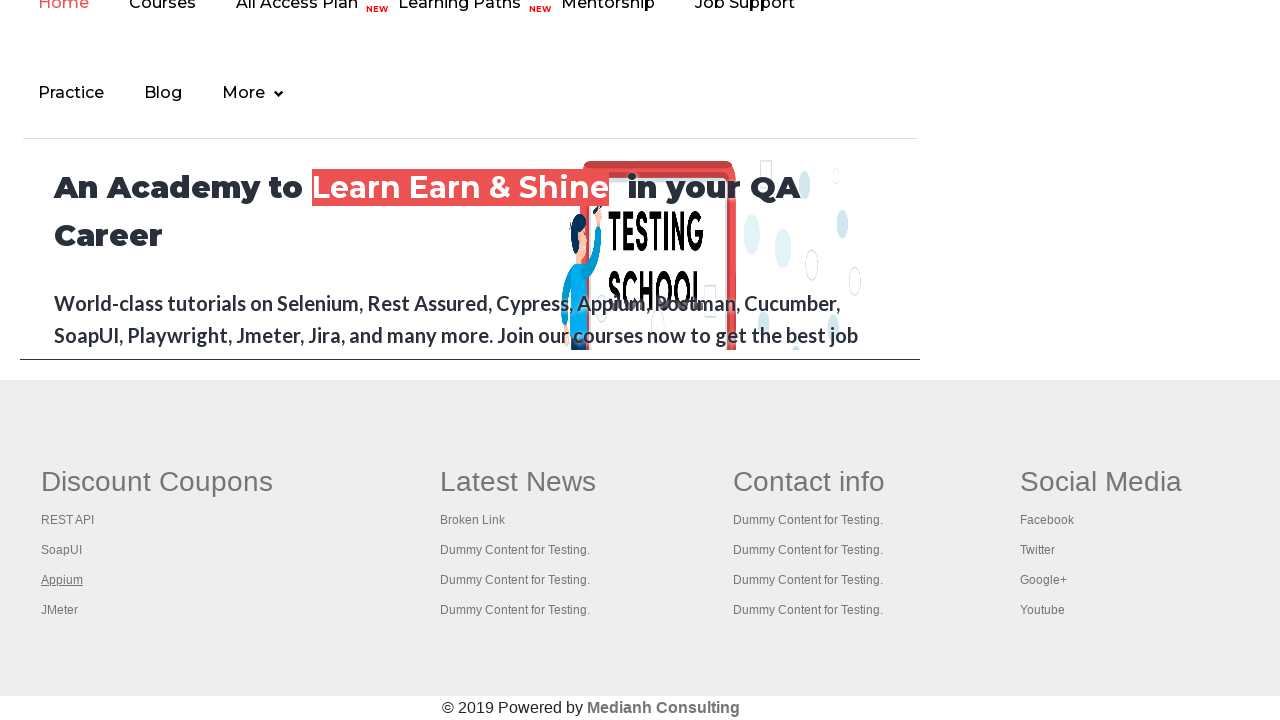

Retrieved link element at index 4
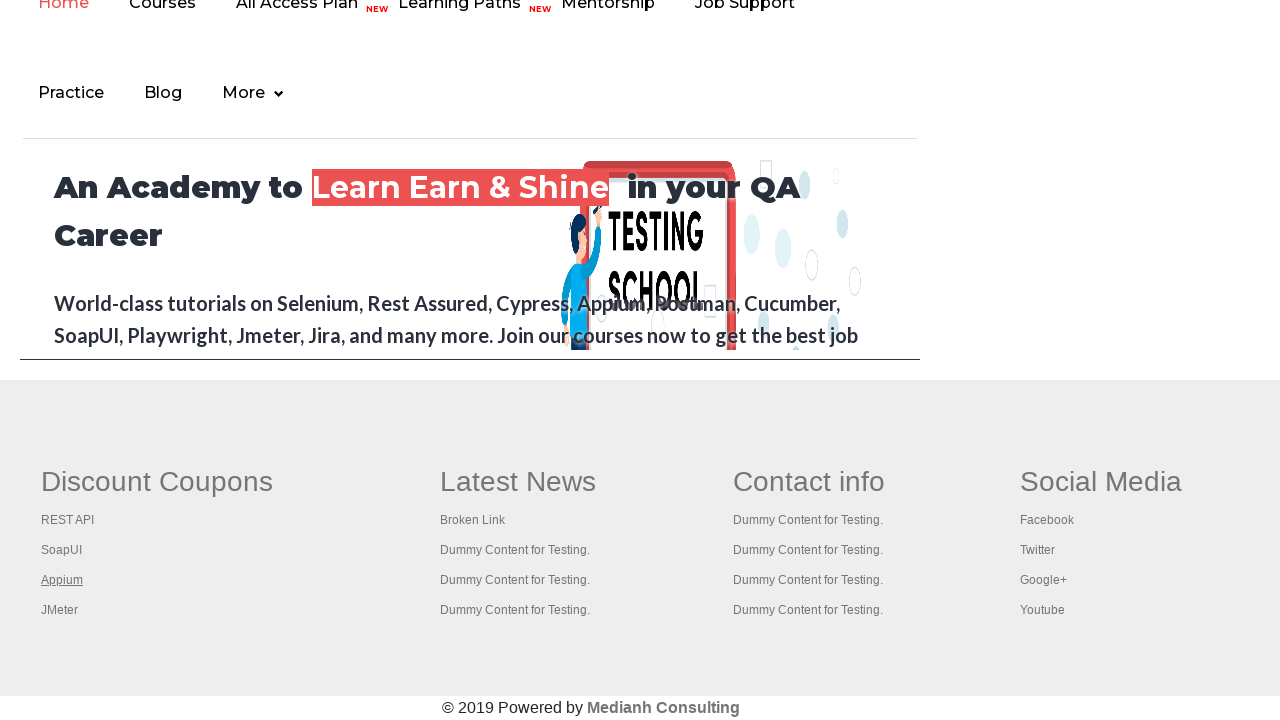

Opened link 4 in new tab with Ctrl+Click at (60, 610) on #gf-BIG >> xpath=//table/tbody/tr/td[1]/ul >> a >> nth=4
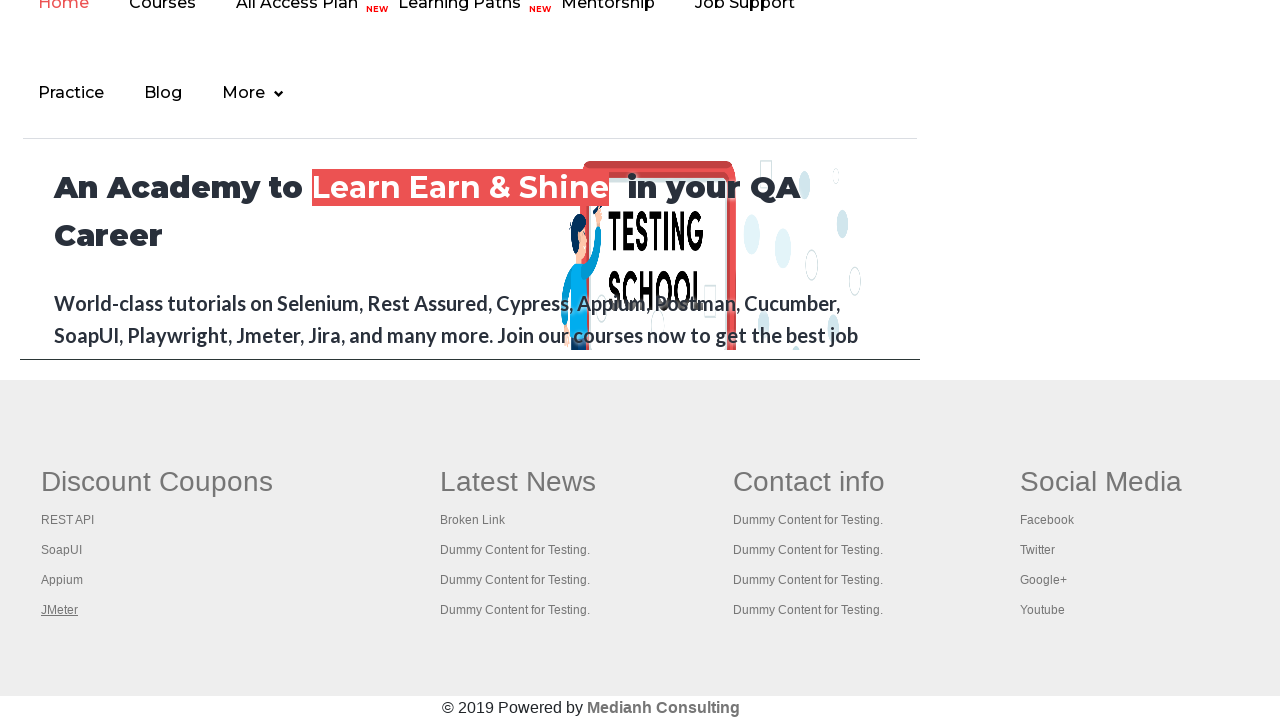

Retrieved all open pages/tabs, total: 5
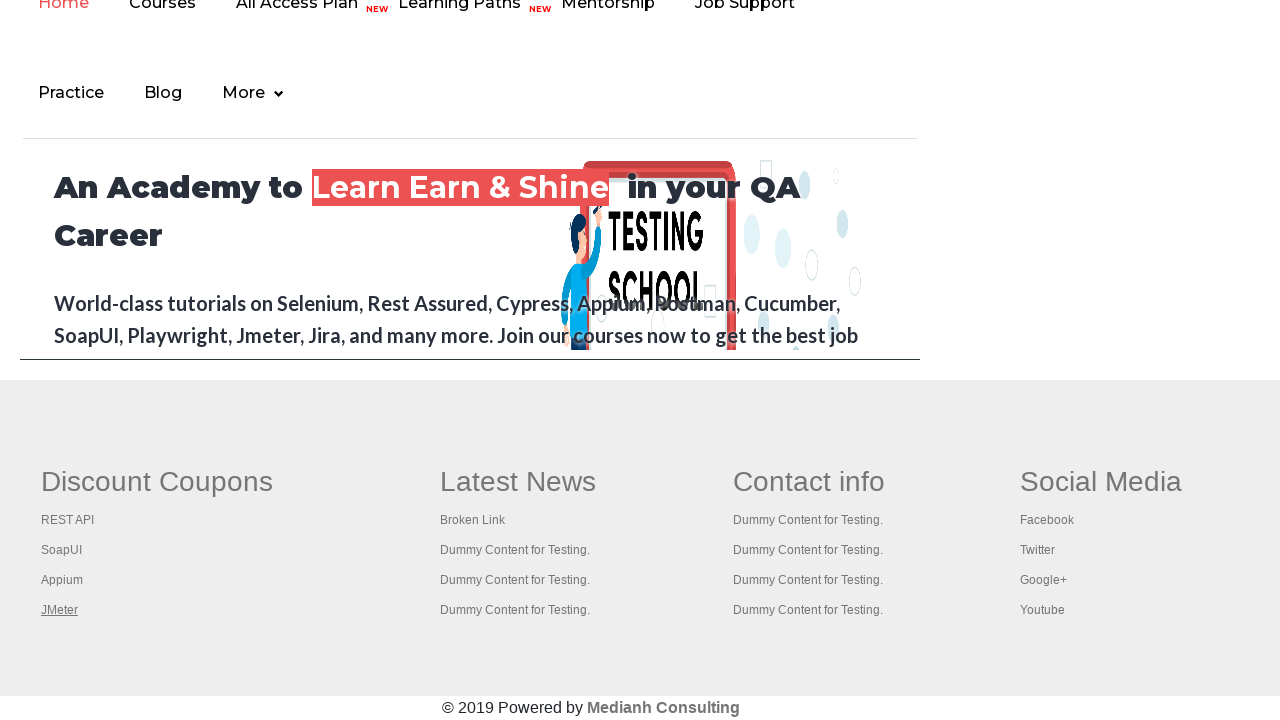

Brought tab to front
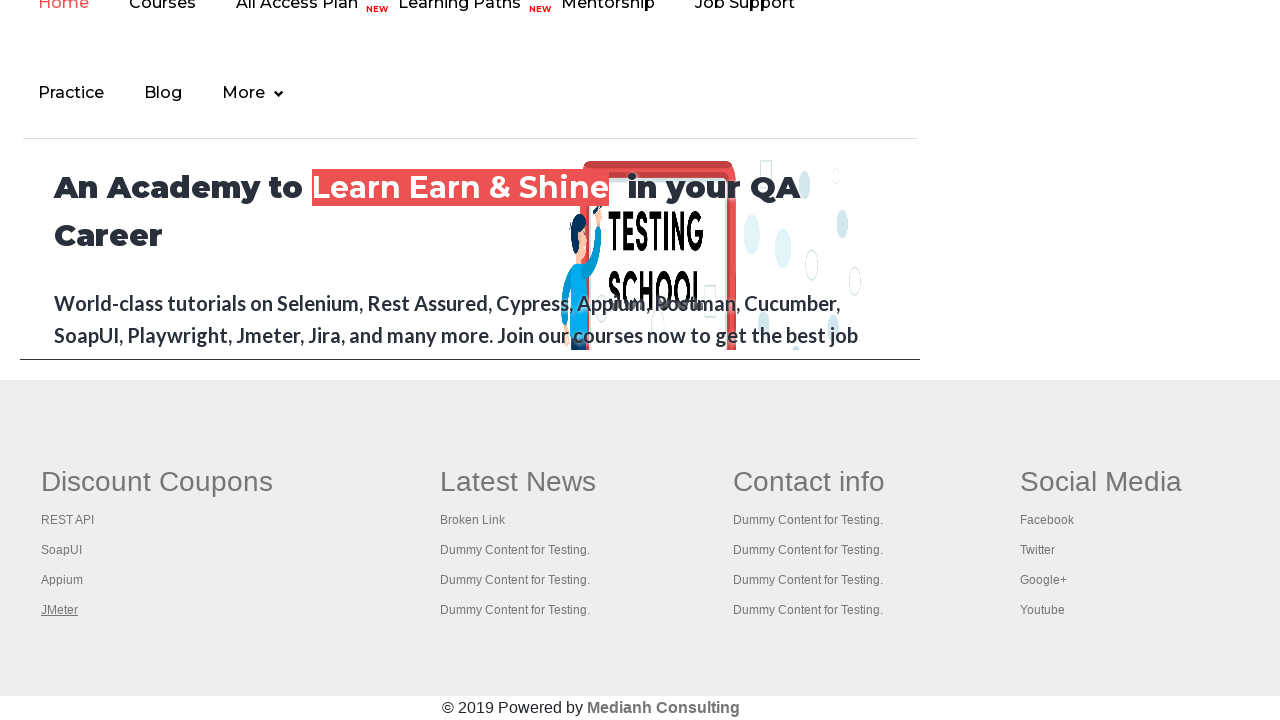

Page loaded with 'domcontentloaded' state
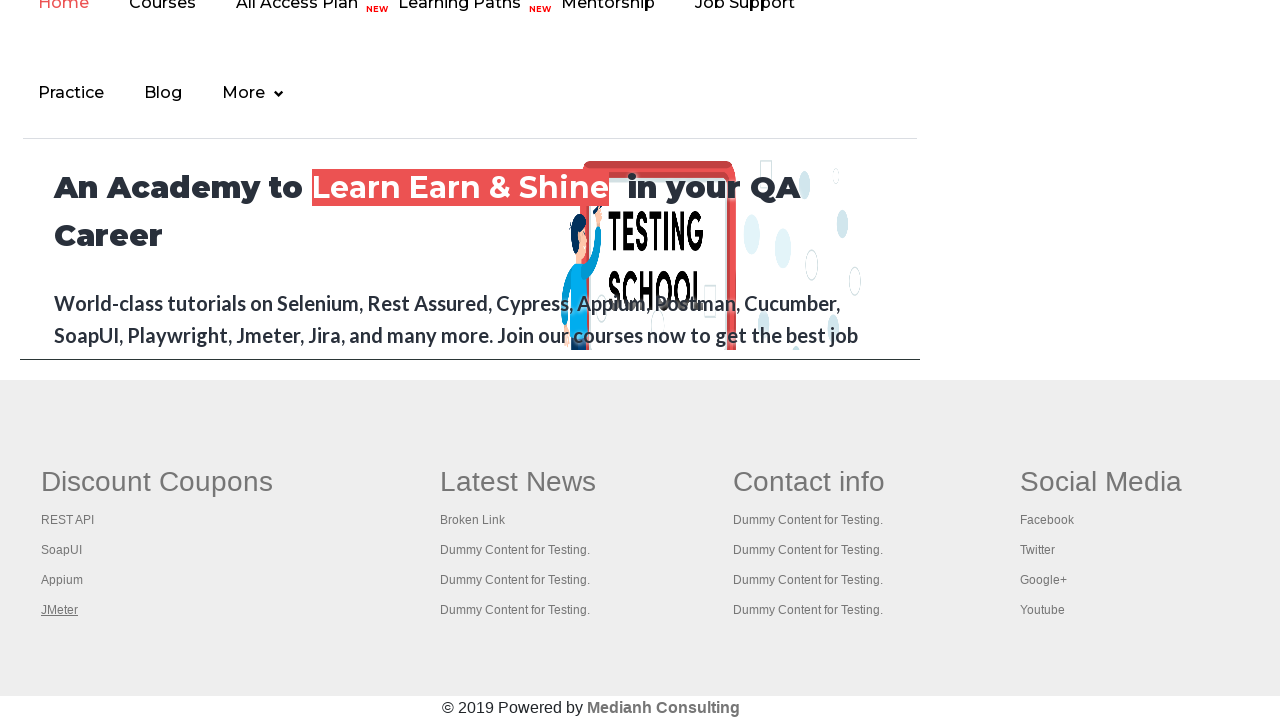

Brought tab to front
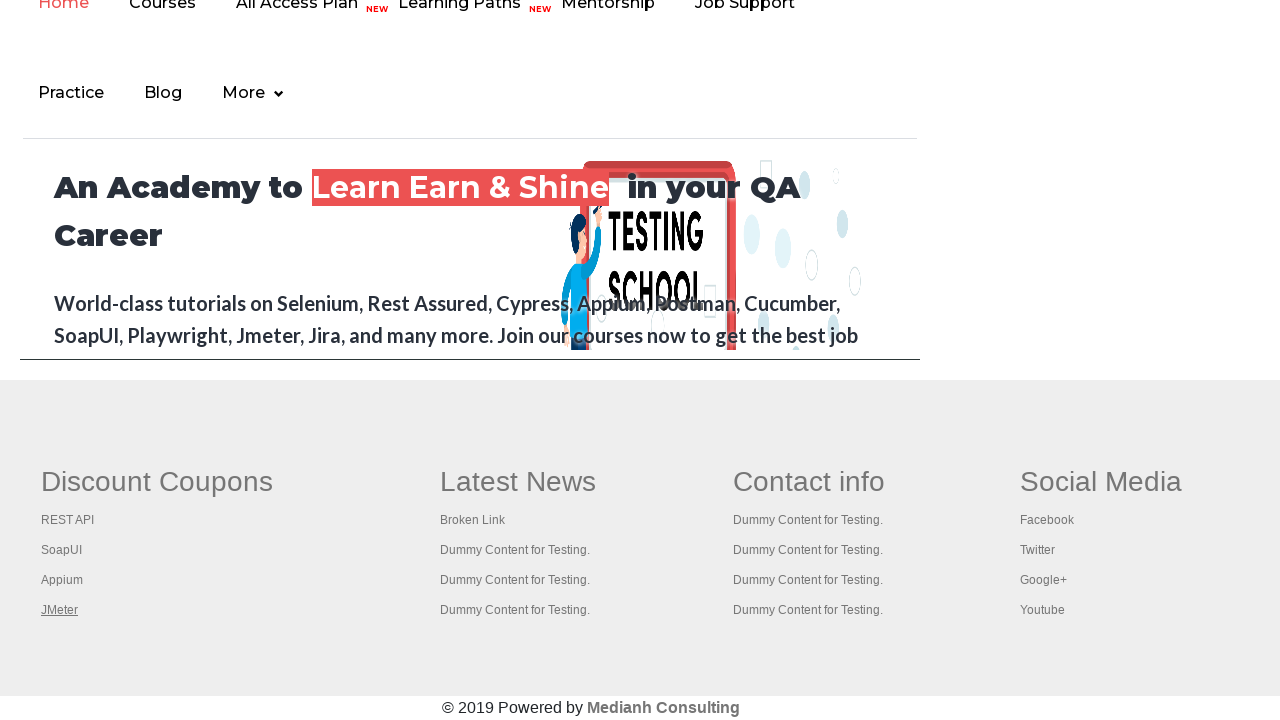

Page loaded with 'domcontentloaded' state
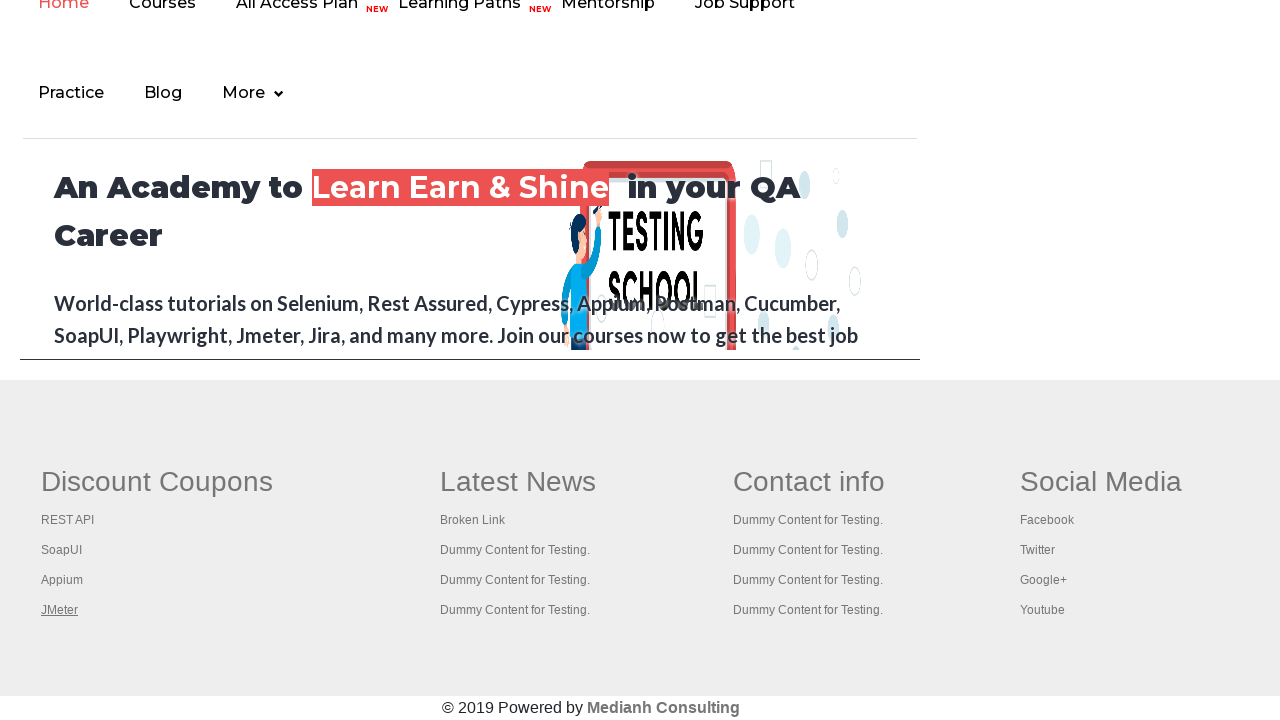

Brought tab to front
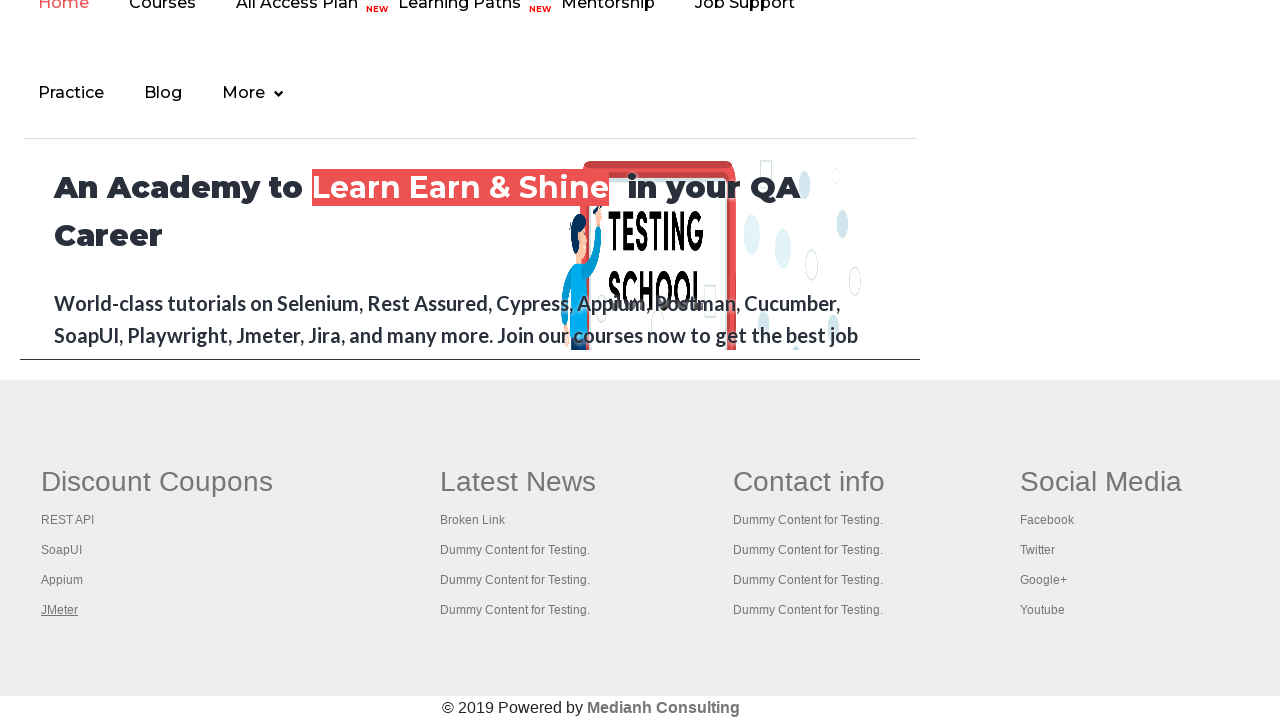

Page loaded with 'domcontentloaded' state
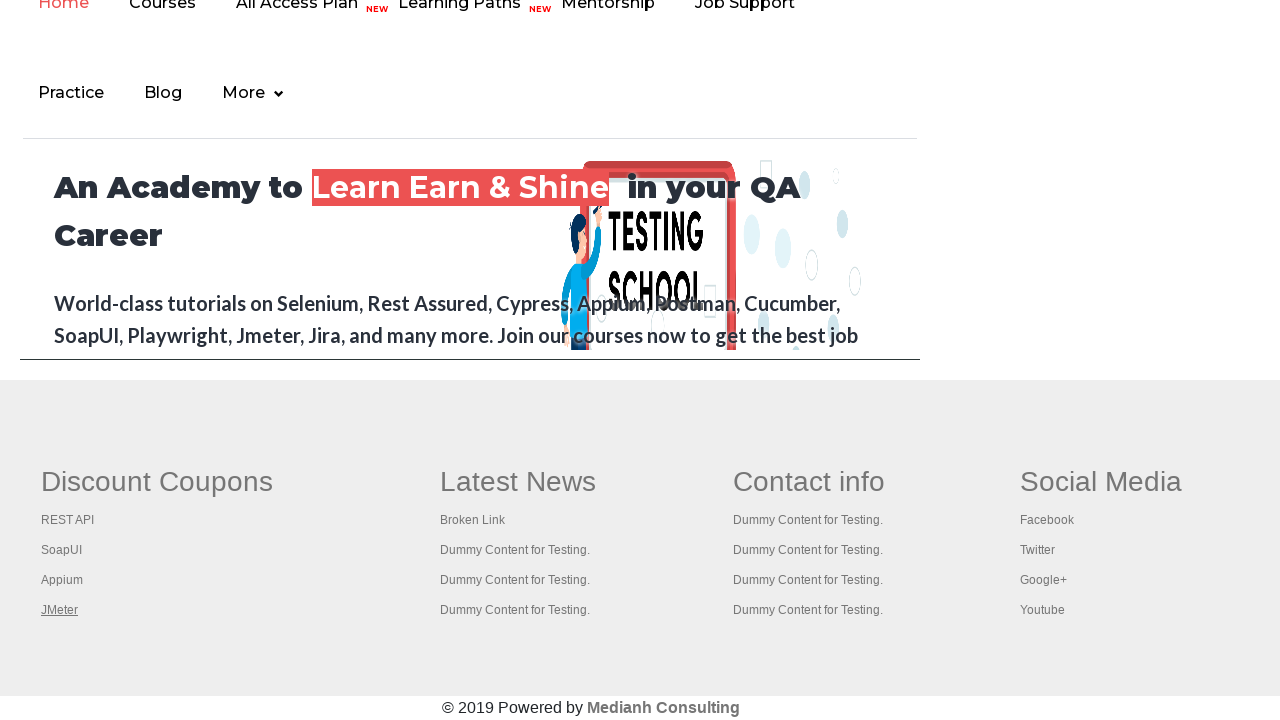

Brought tab to front
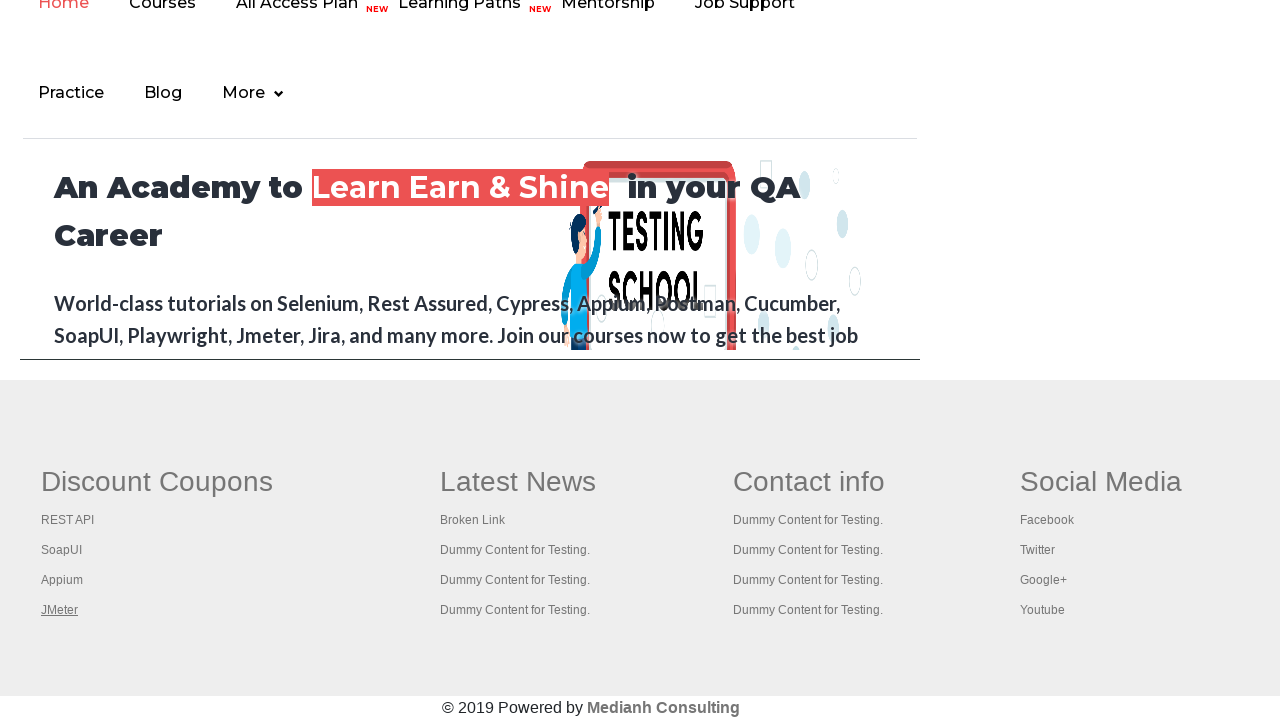

Page loaded with 'domcontentloaded' state
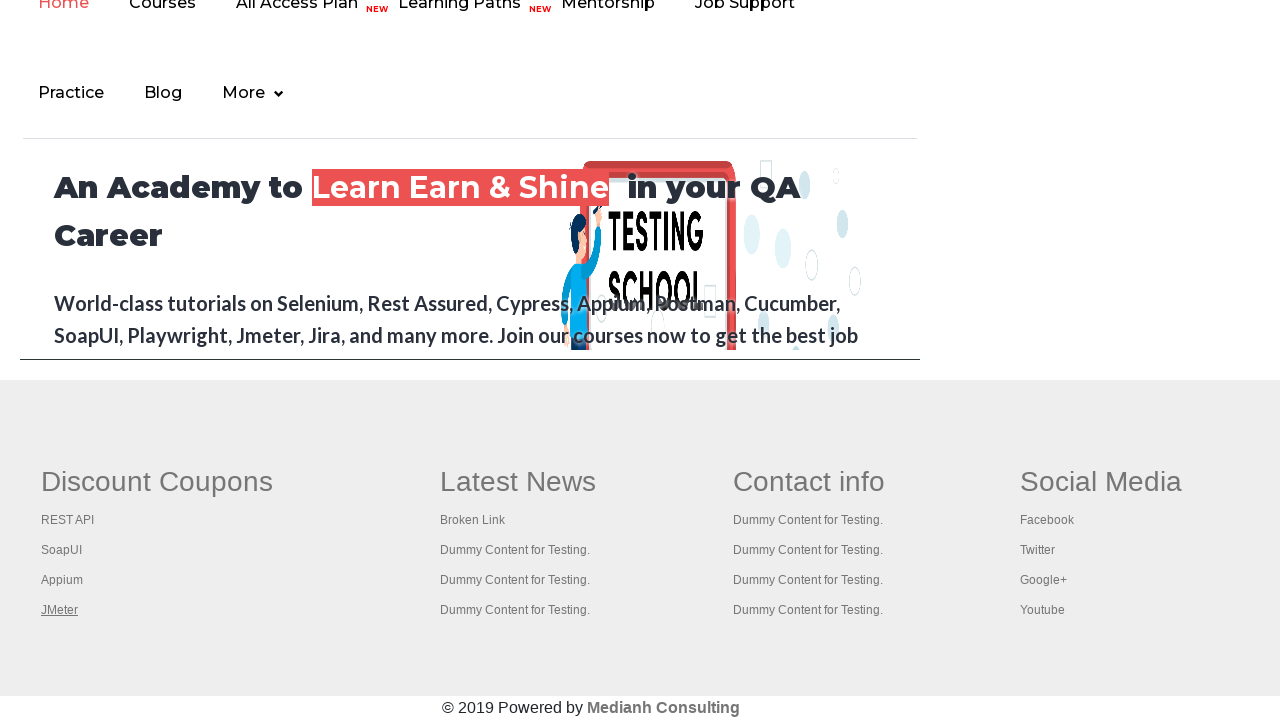

Brought tab to front
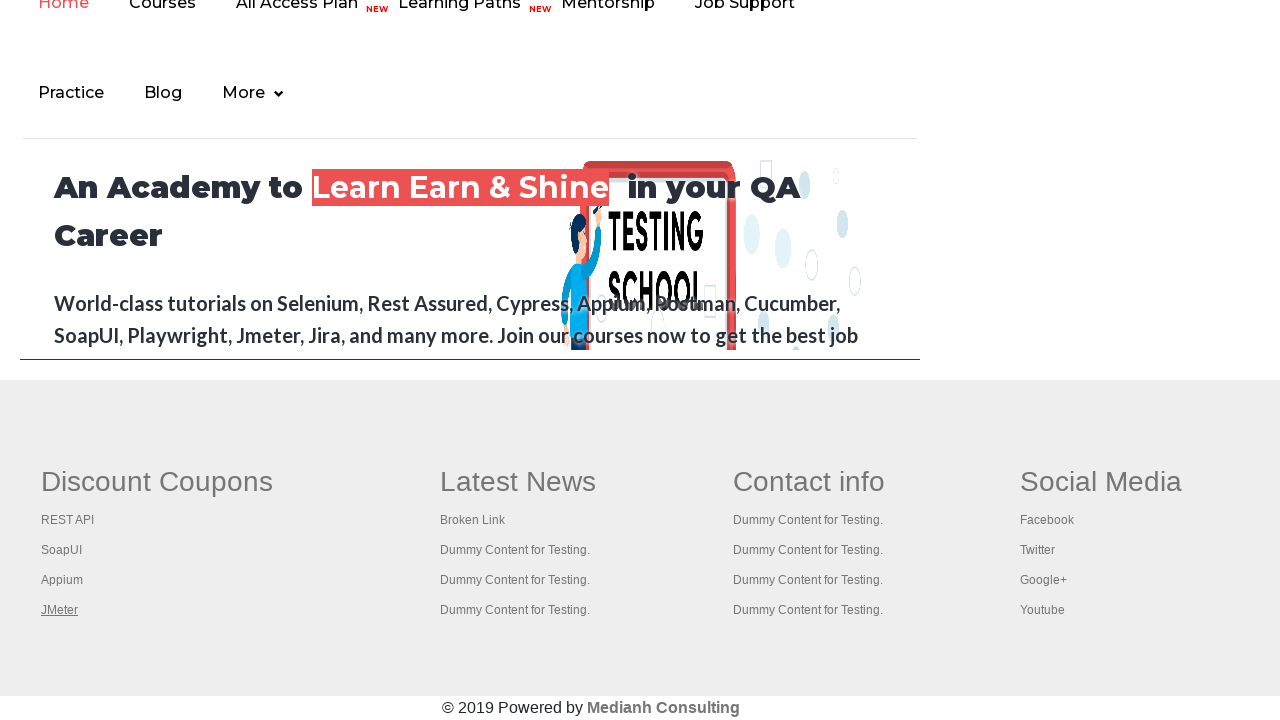

Page loaded with 'domcontentloaded' state
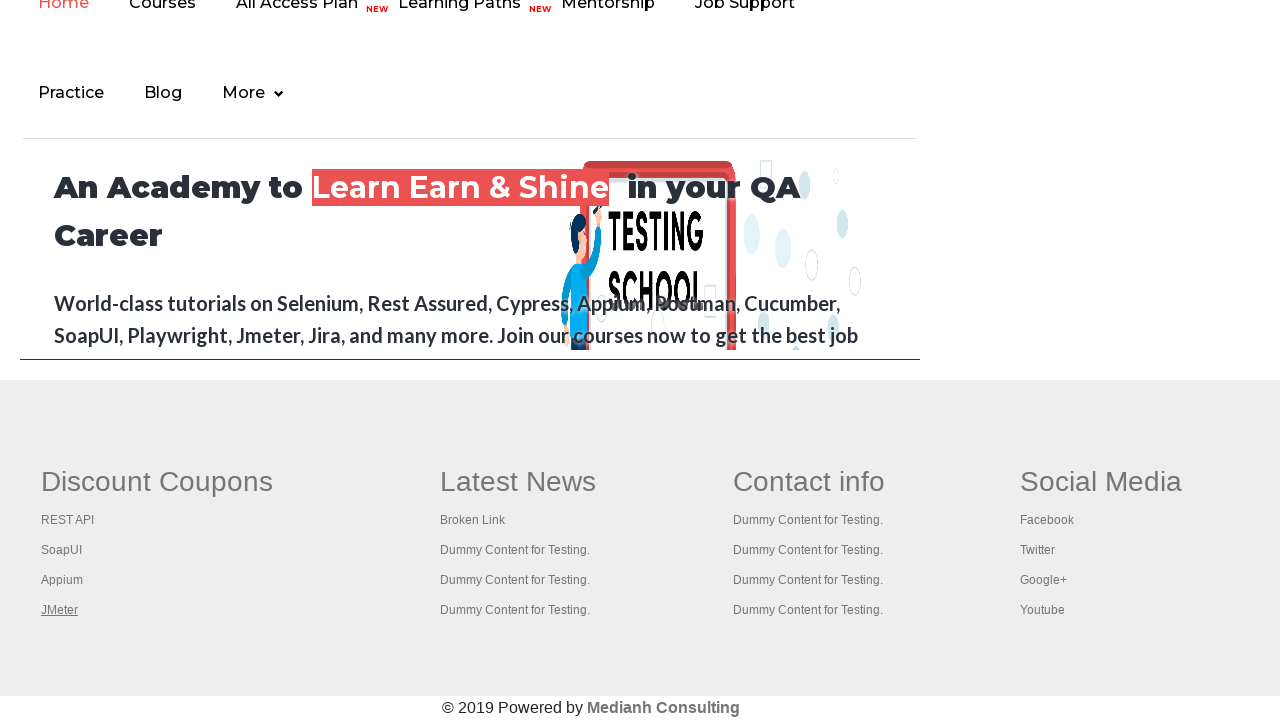

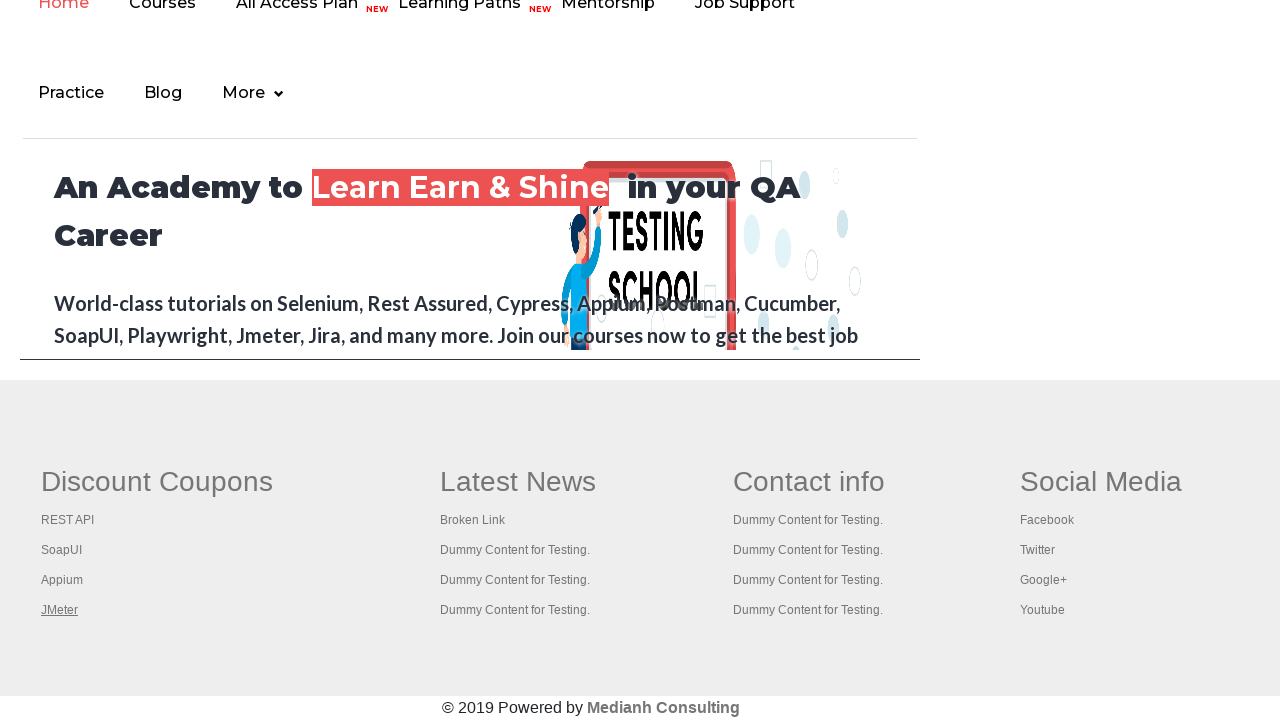